Tests input field functionality by filling a text input with an email address on a QA practice website

Starting URL: https://www.qa-practice.com/elements/input/simple

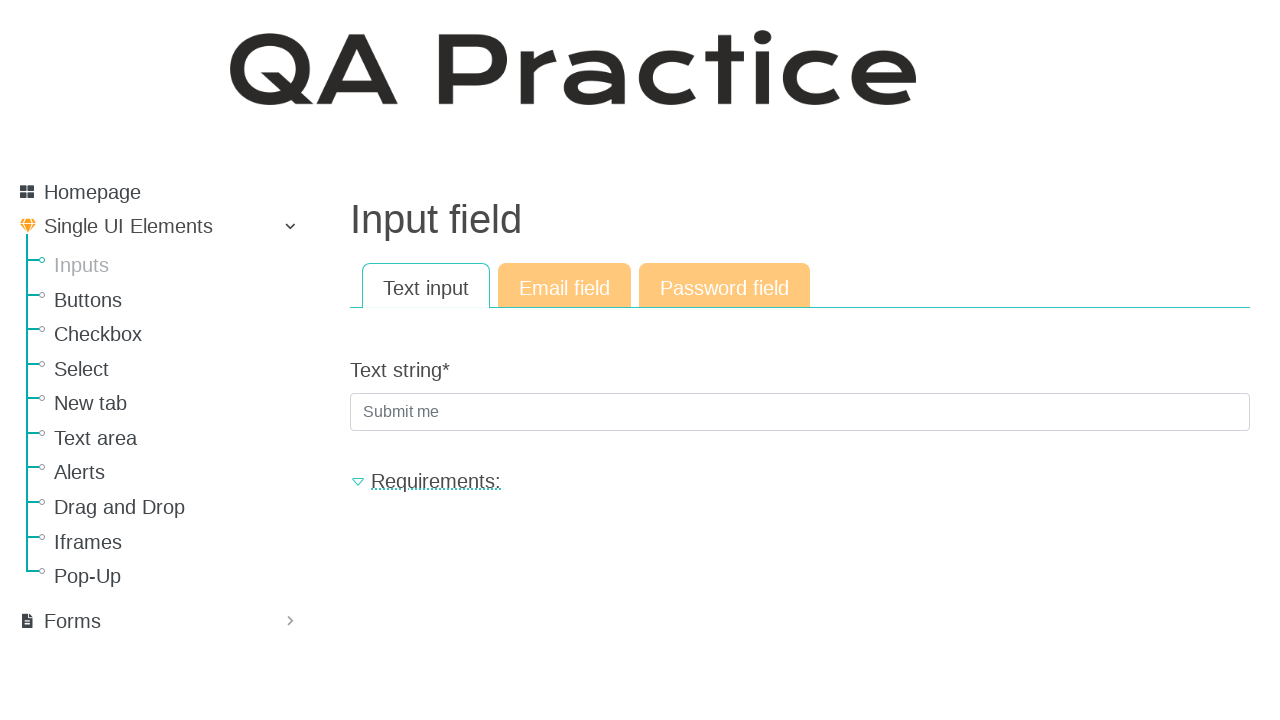

Navigated to QA practice website input field page
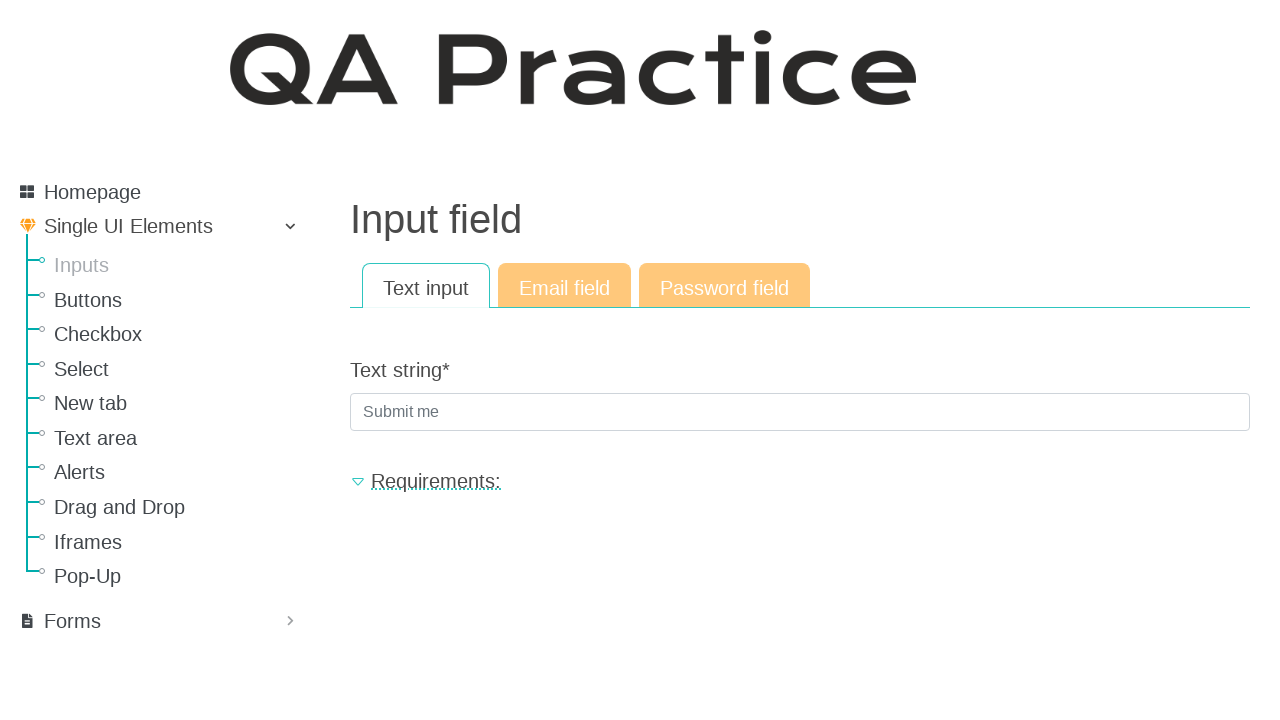

Filled text input field with email address 'mymail@gmail.com' on input[type='text']
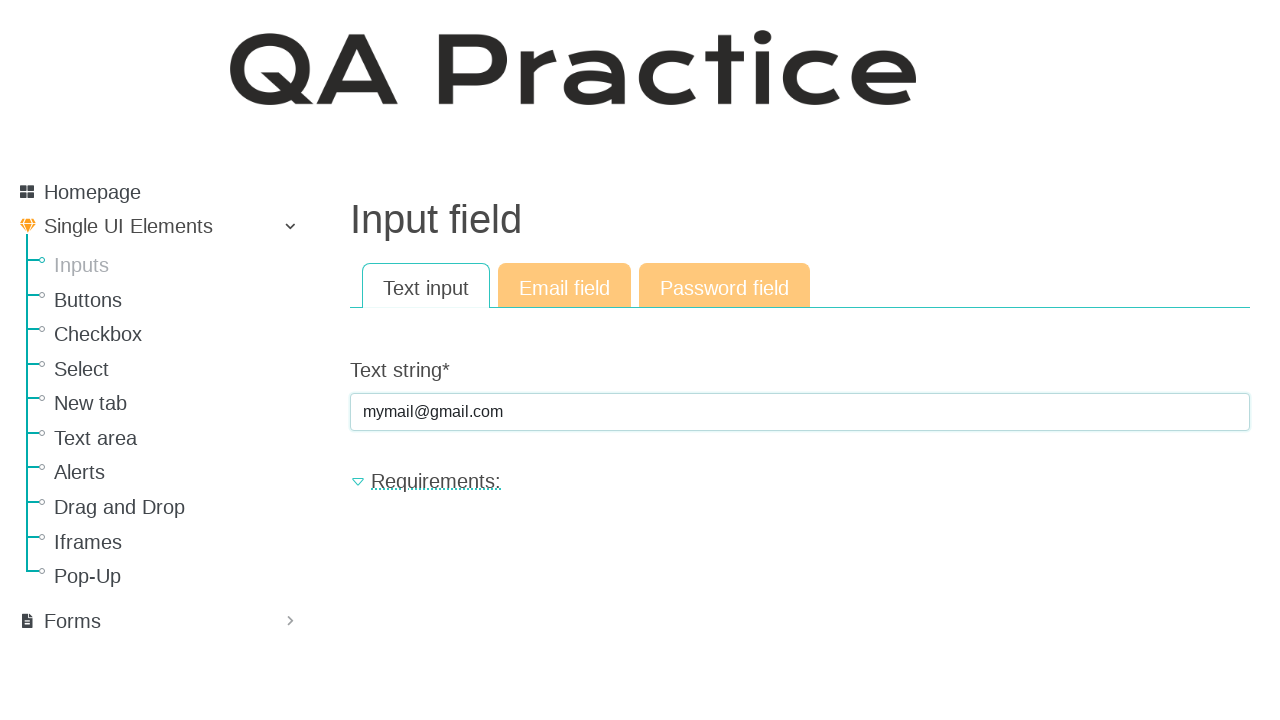

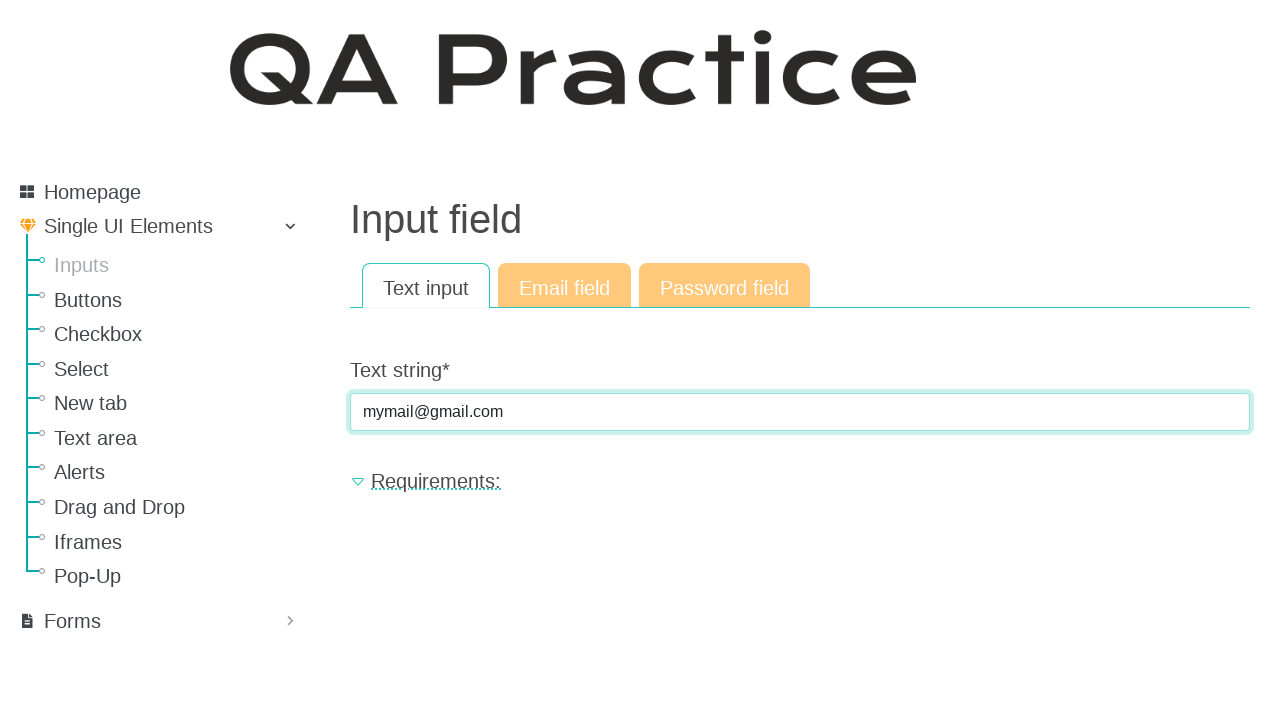